Tests window/tab handling and checkbox interactions by opening a new tab, switching between windows, and clicking all checkboxes on the page

Starting URL: https://www.rahulshettyacademy.com/AutomationPractice/

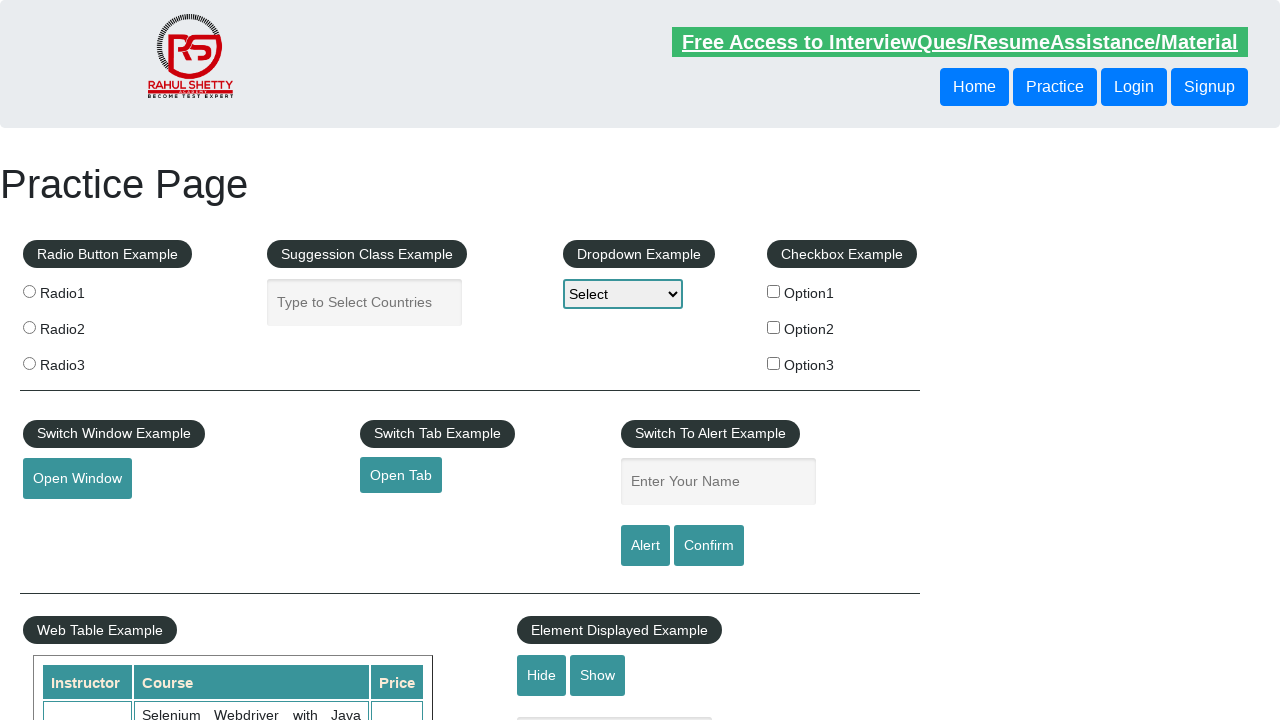

Clicked link to open new tab at (401, 475) on a#opentab
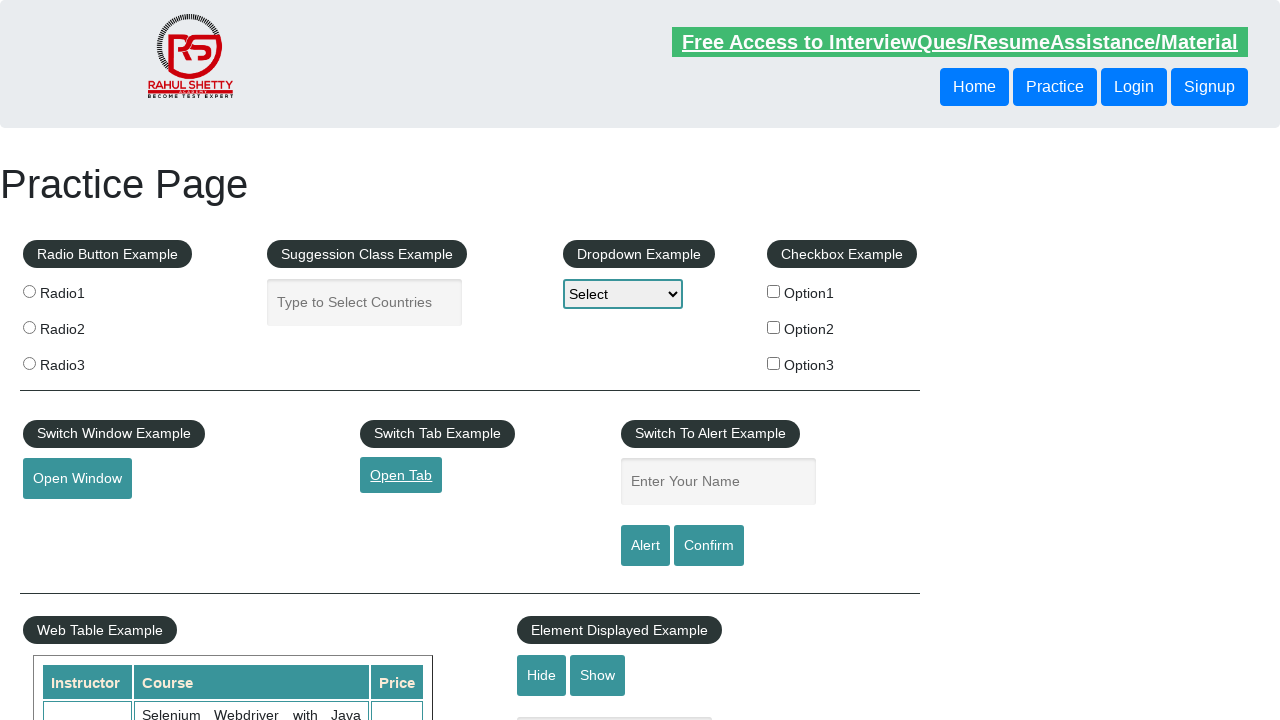

New tab opened and captured
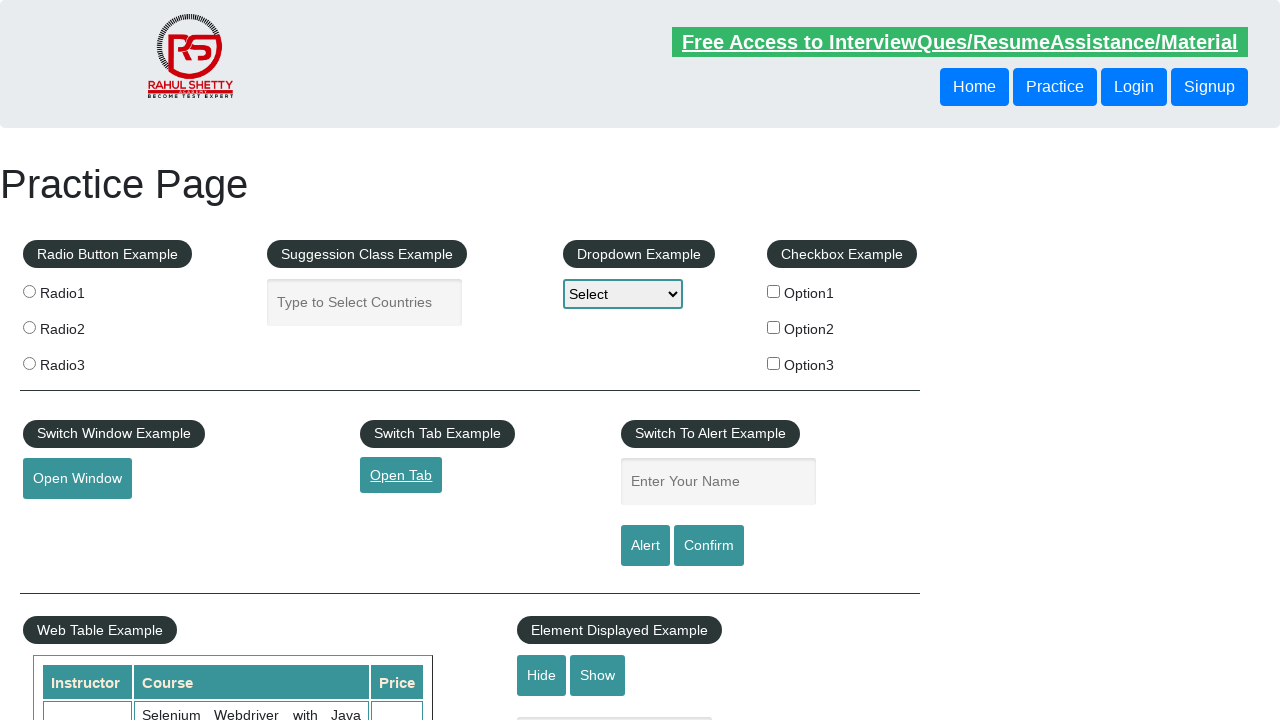

Located all checkboxes on the original page
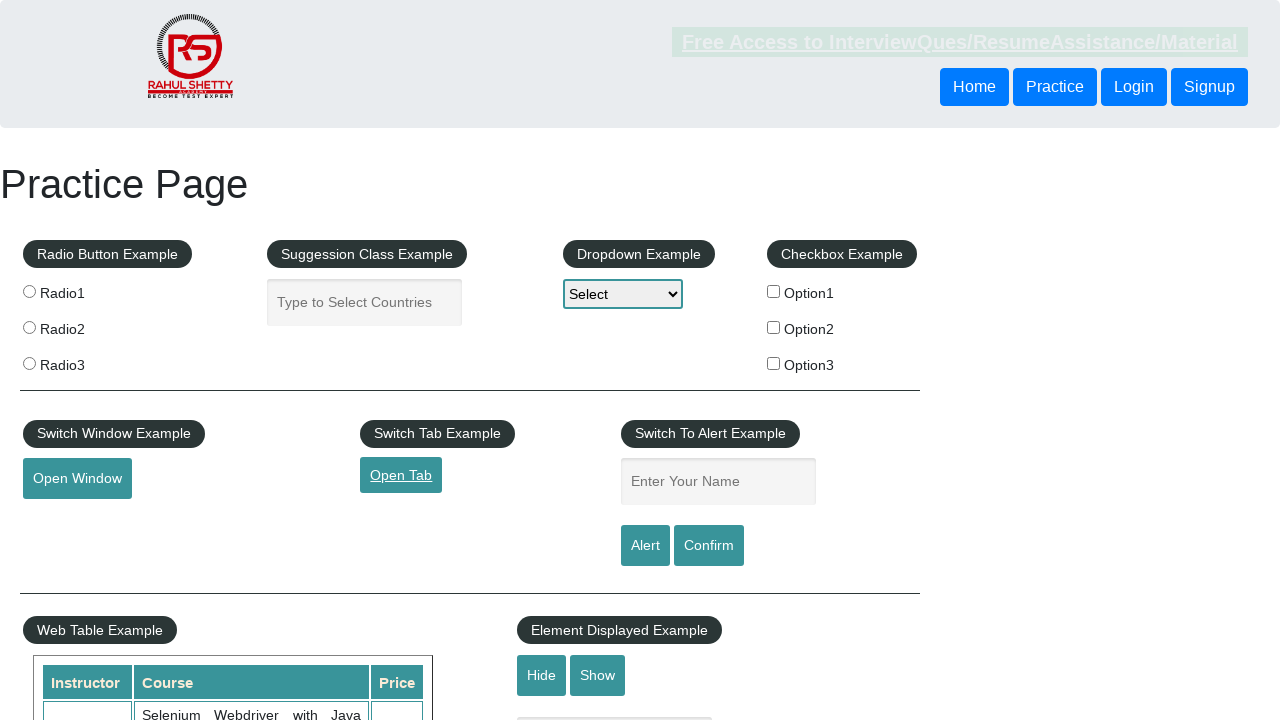

Found 3 checkboxes on the page
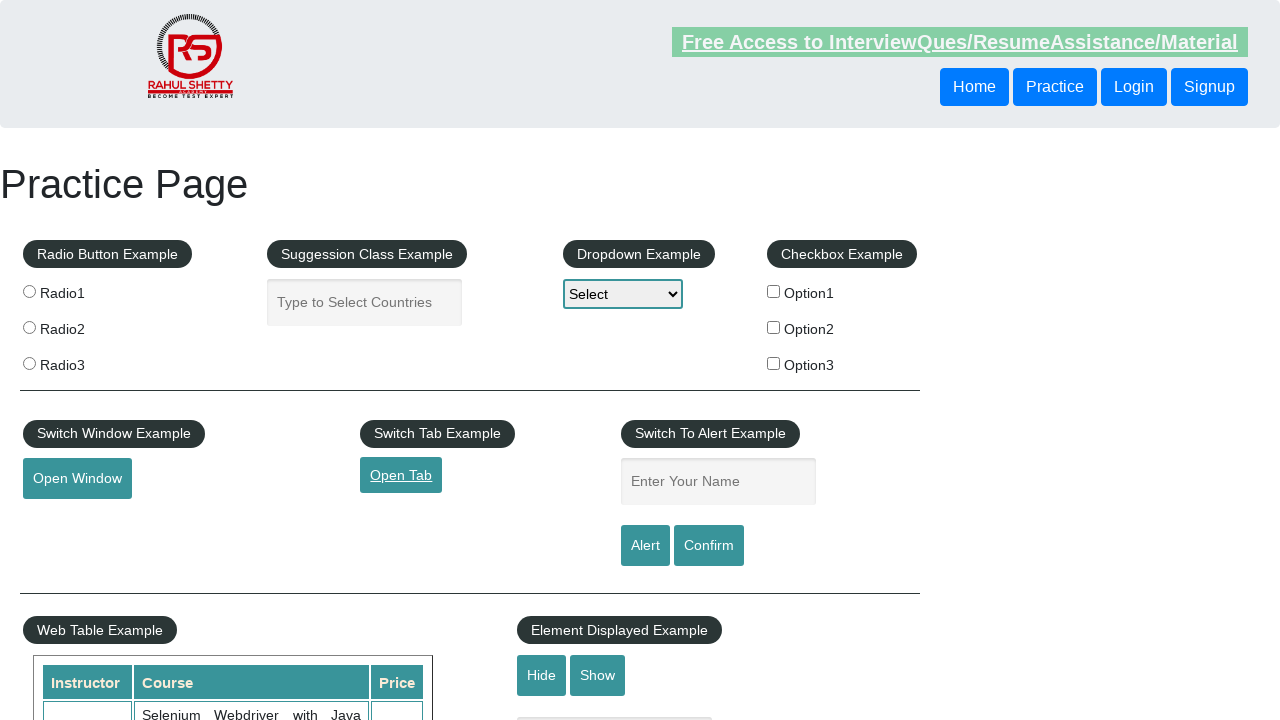

Clicked checkbox 1 of 3 at (774, 291) on input[type='checkbox'] >> nth=0
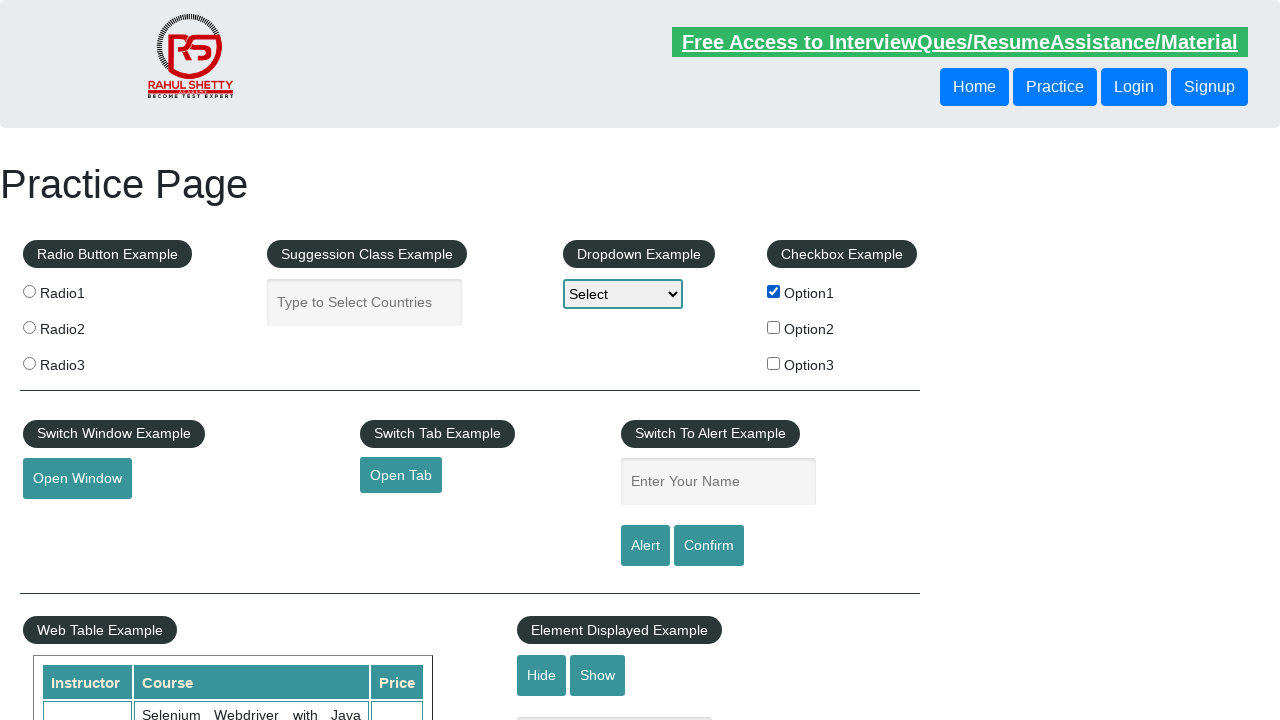

Clicked checkbox 2 of 3 at (774, 327) on input[type='checkbox'] >> nth=1
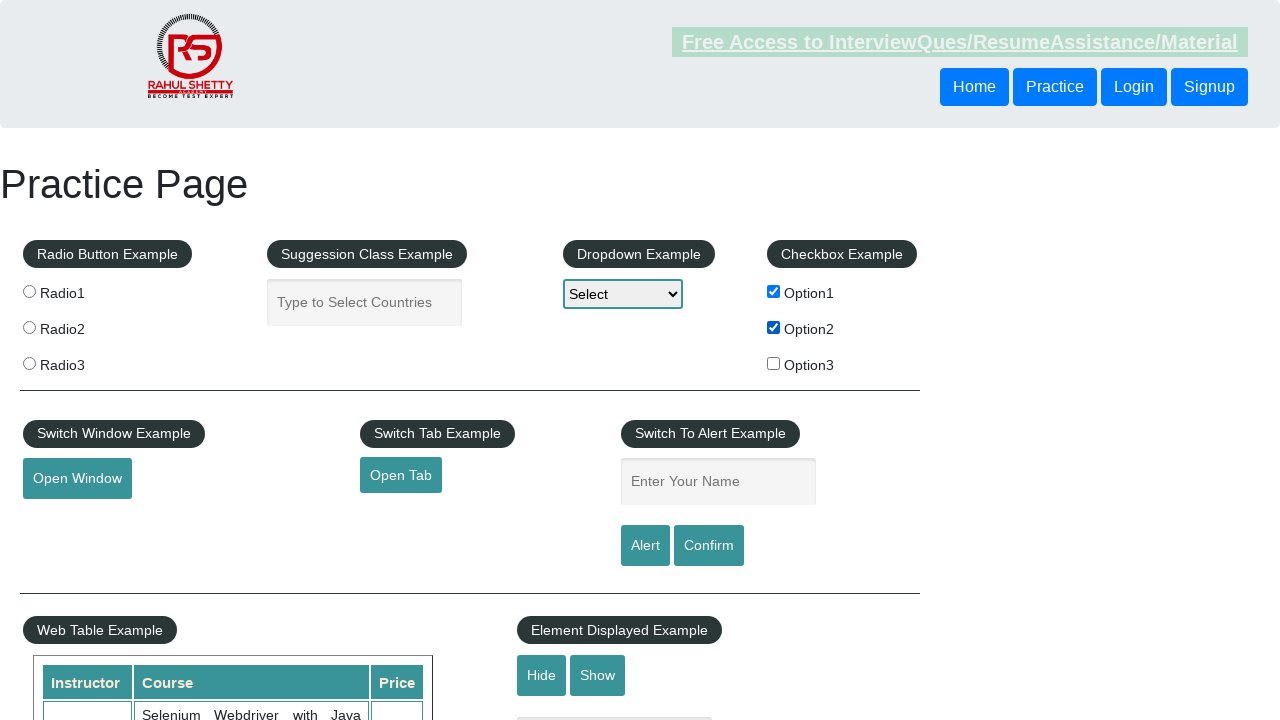

Clicked checkbox 3 of 3 at (774, 363) on input[type='checkbox'] >> nth=2
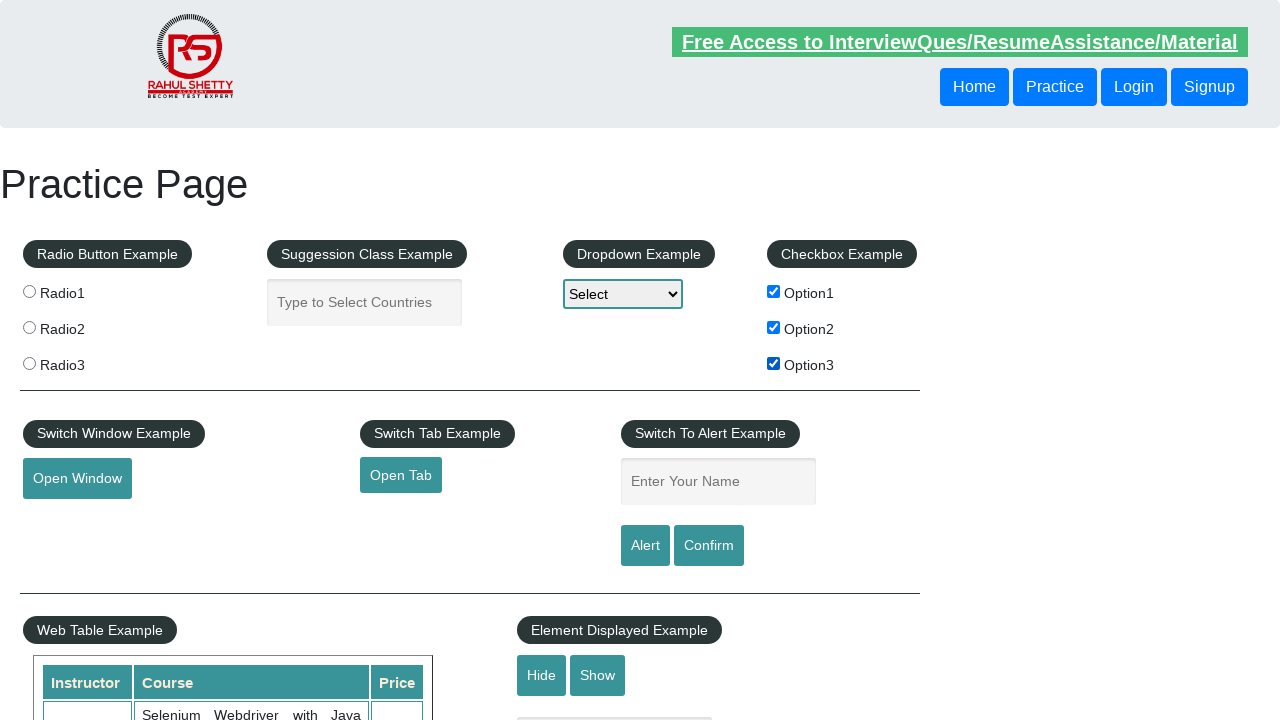

Closed the new tab
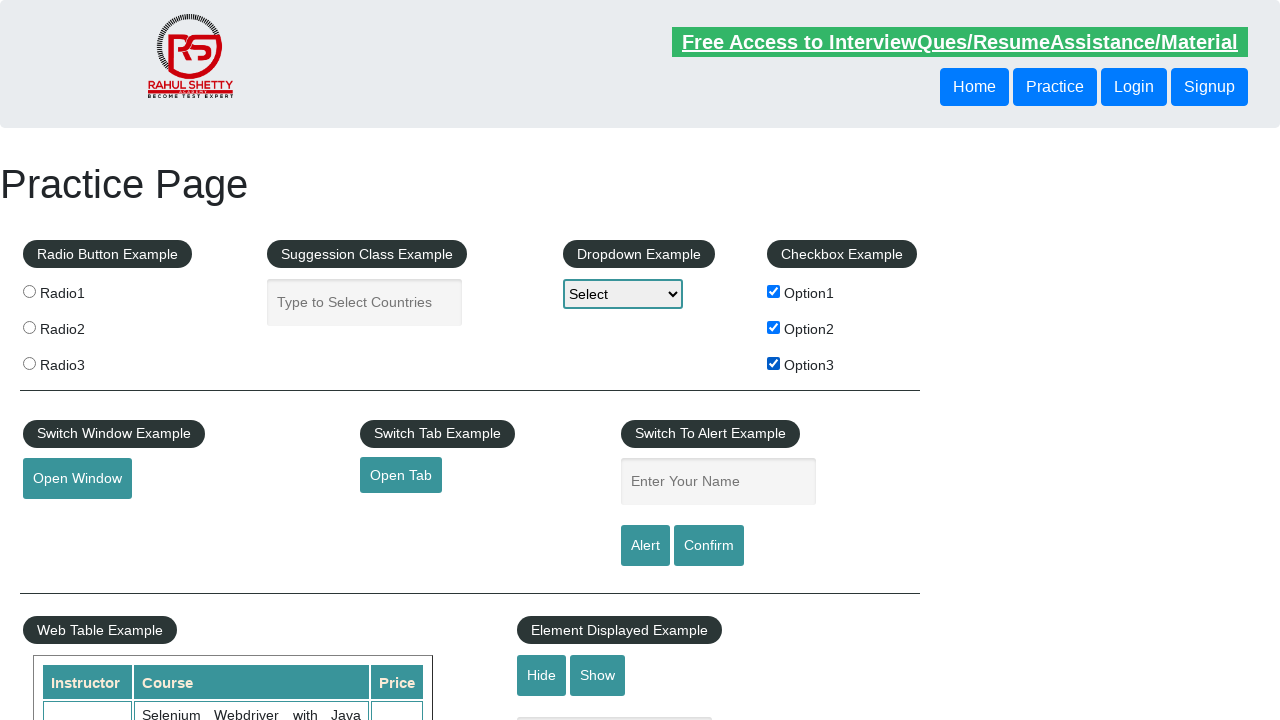

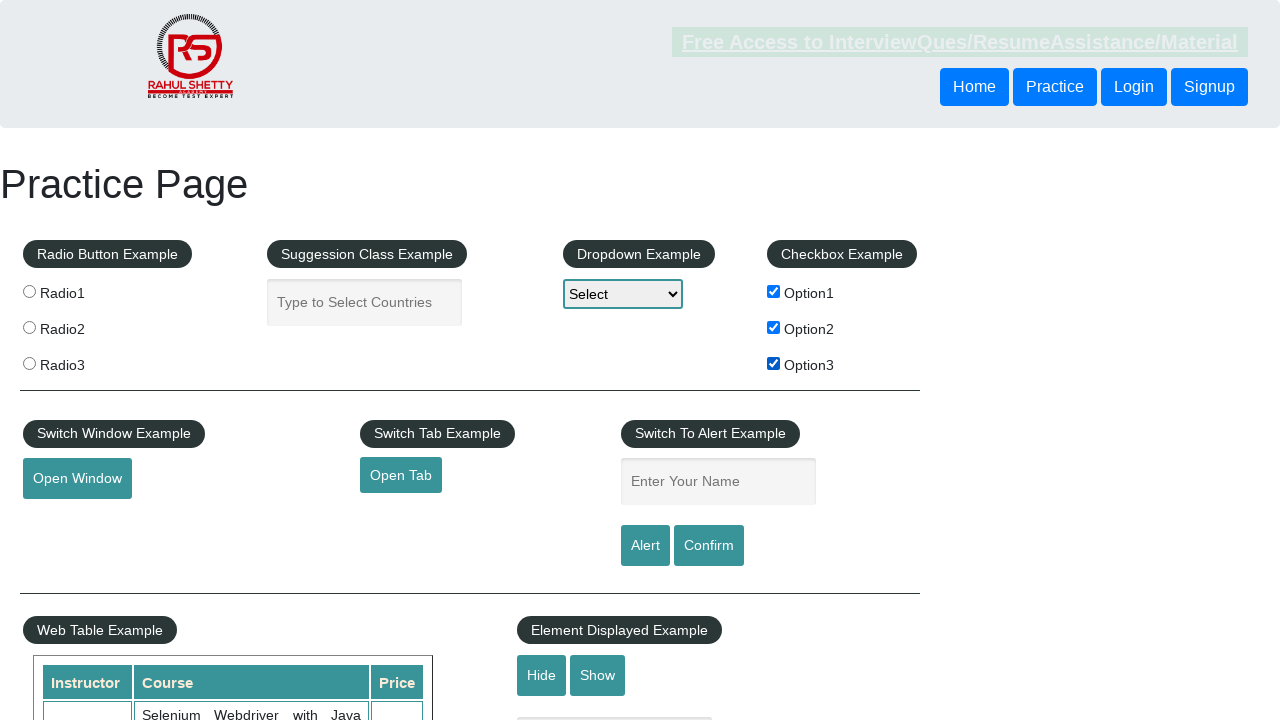